Tests a dynamic table by clicking on the Table Data button, inserting JSON data into a text box, clicking refresh, and verifying the table displays the entered data correctly.

Starting URL: https://testpages.herokuapp.com/styled/tag/dynamic-table.html

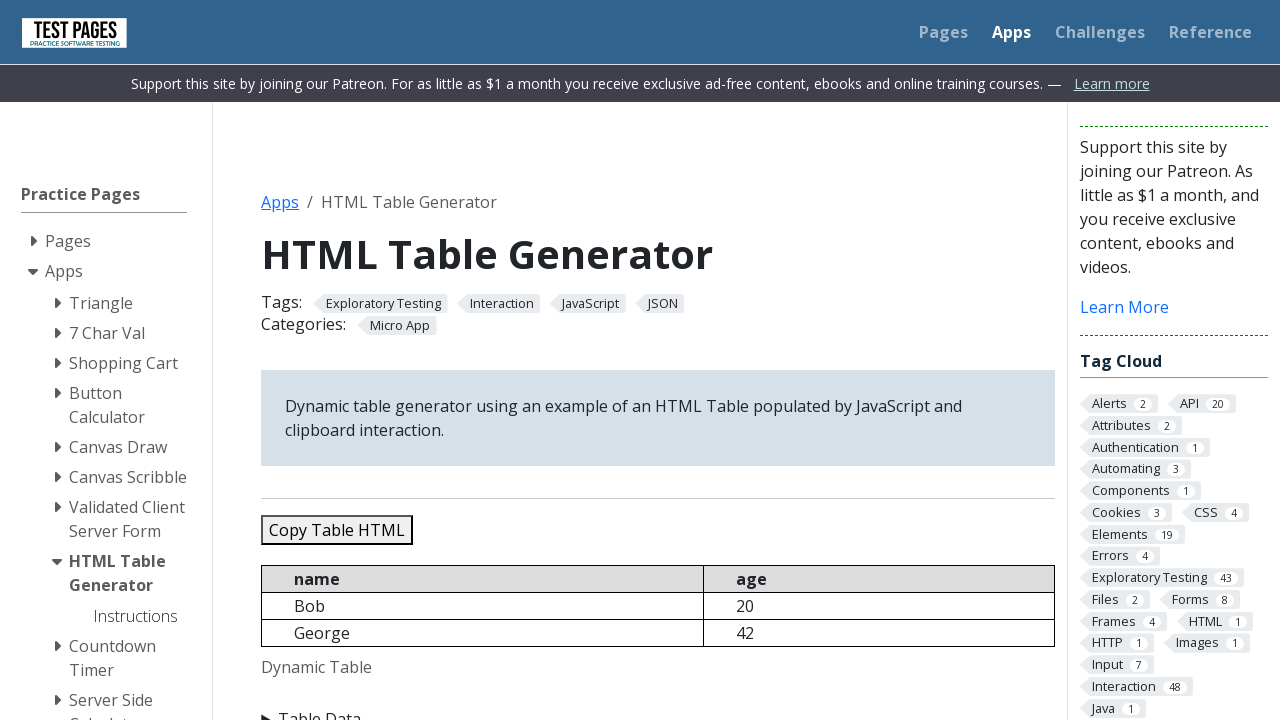

Clicked on Table Data button to expand the input section at (658, 708) on xpath=//summary[text()='Table Data']
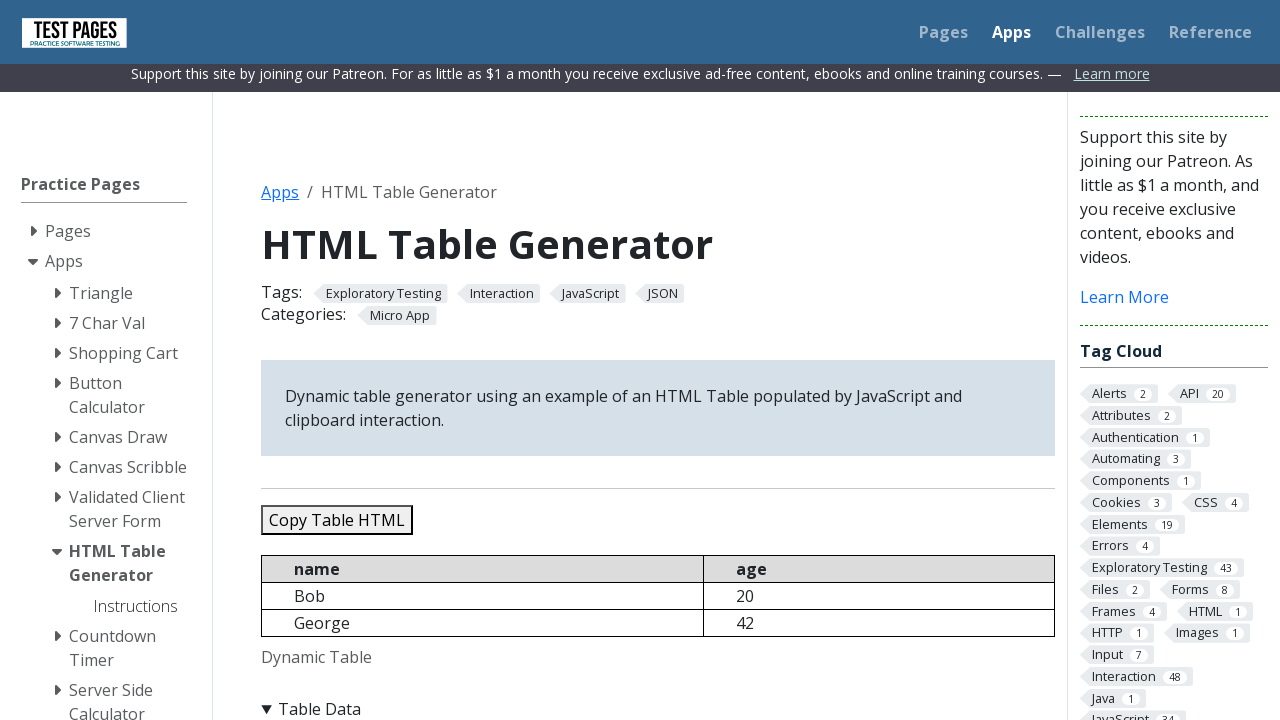

Located the JSON data textbox element
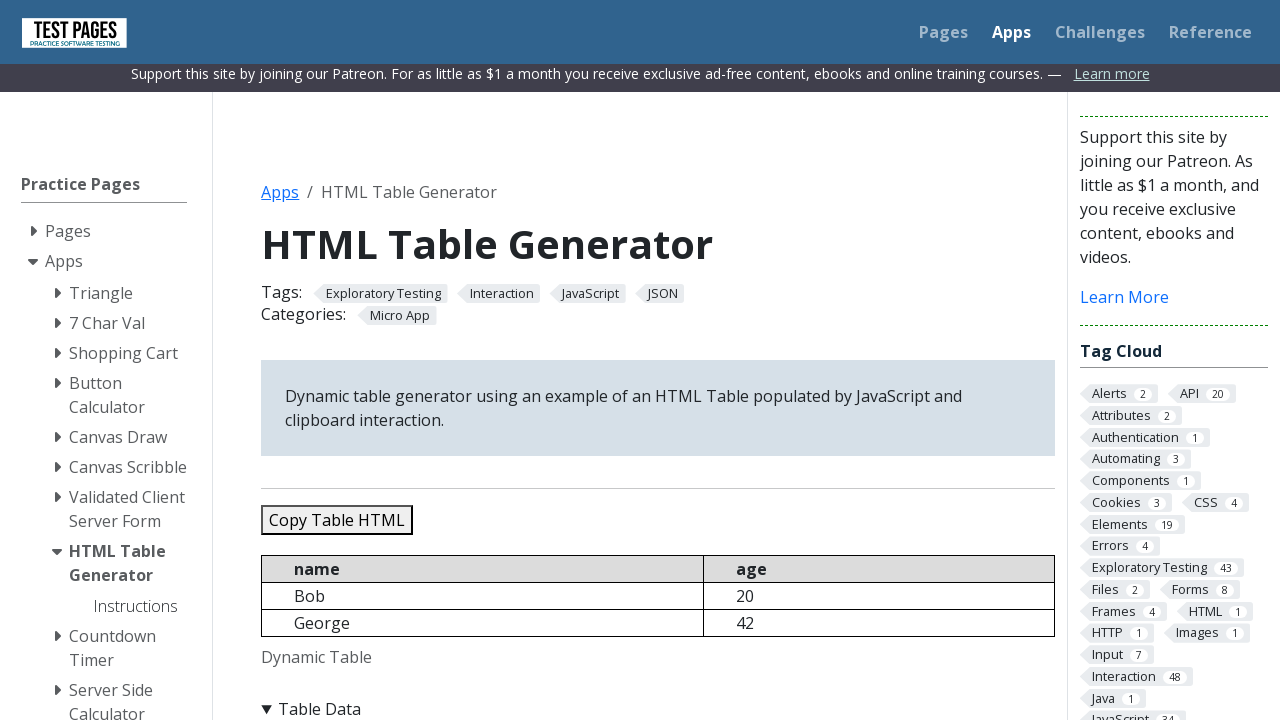

Cleared existing textbox content on #jsondata
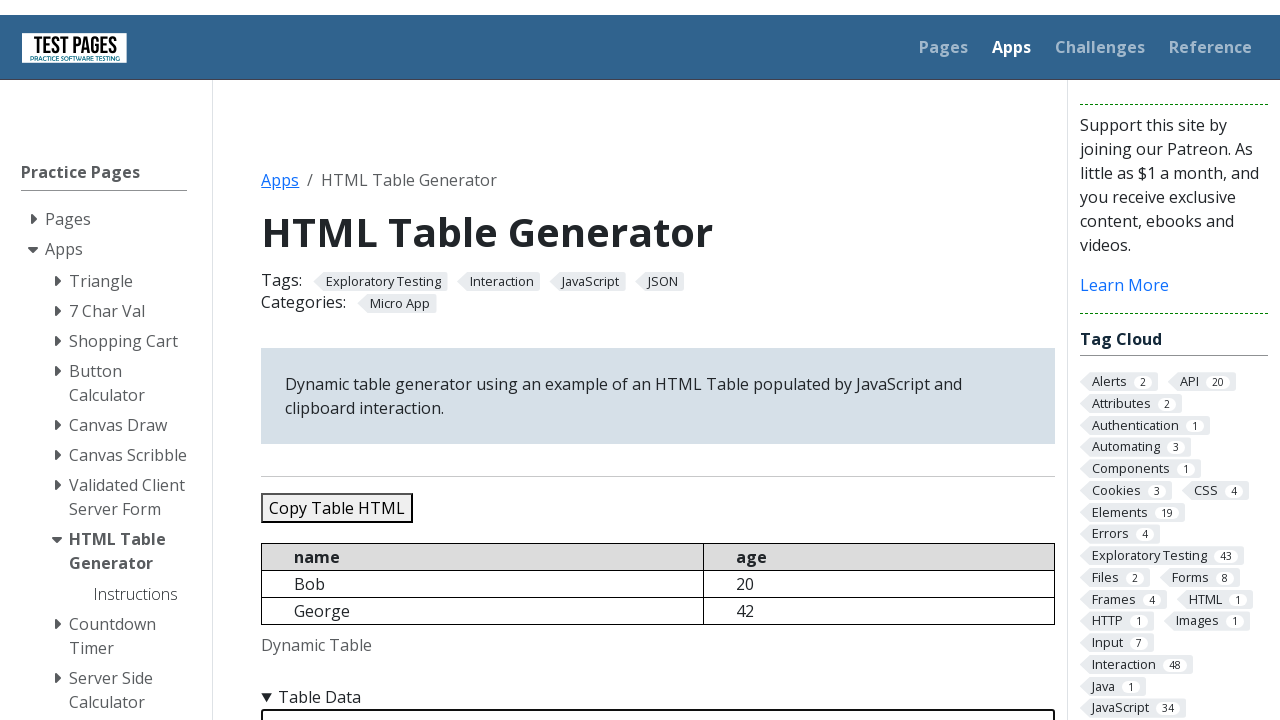

Filled textbox with sample JSON data (Alice, Bob, Charlie) on #jsondata
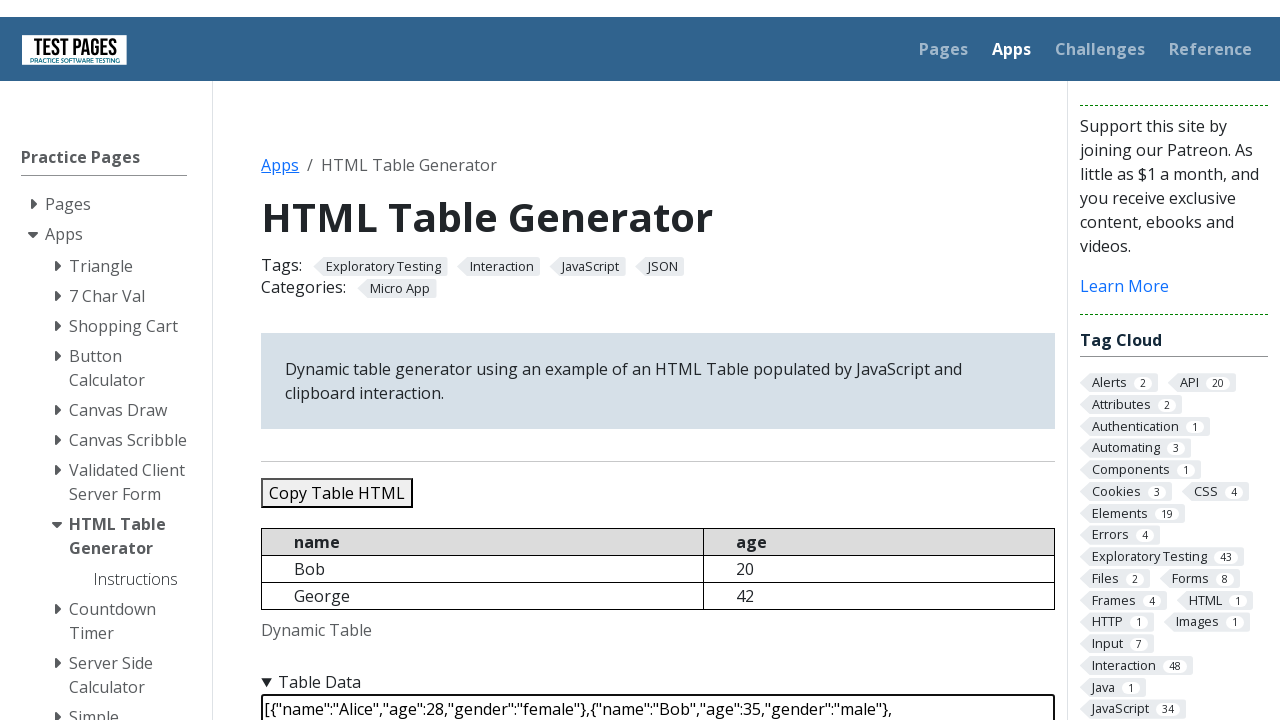

Clicked Refresh Table button to populate the table at (359, 360) on #refreshtable
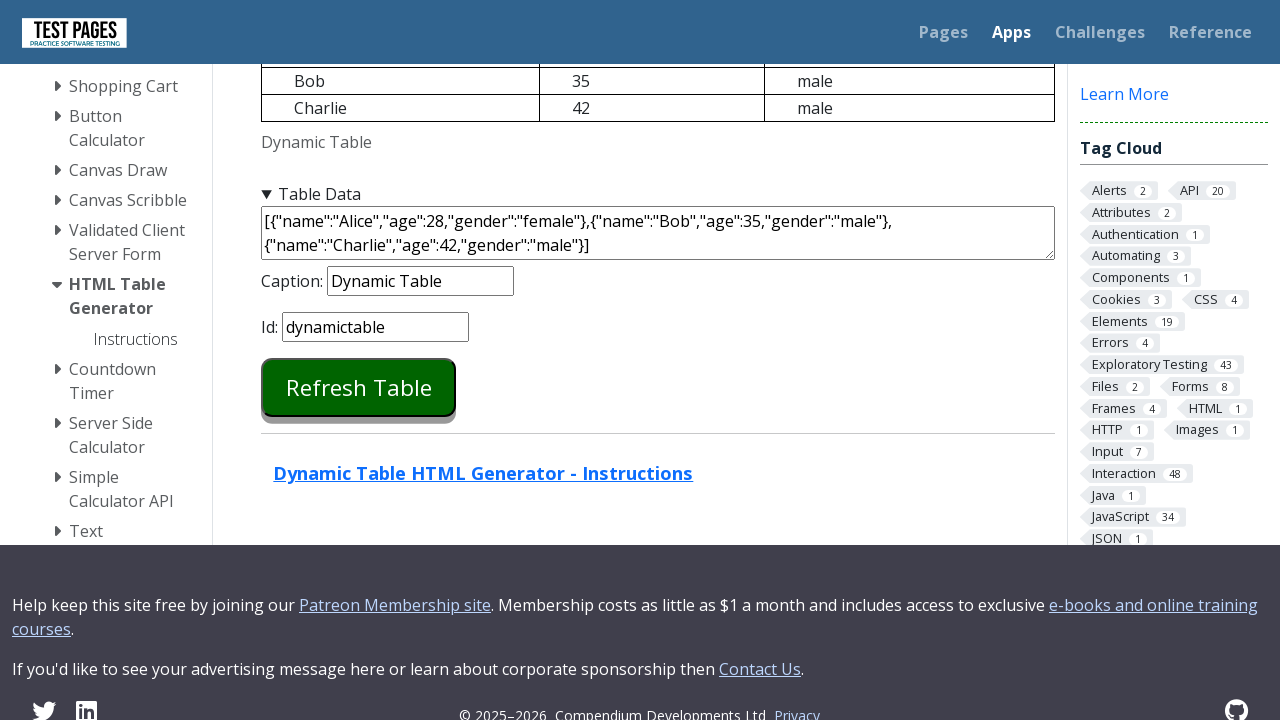

Table loaded and became visible
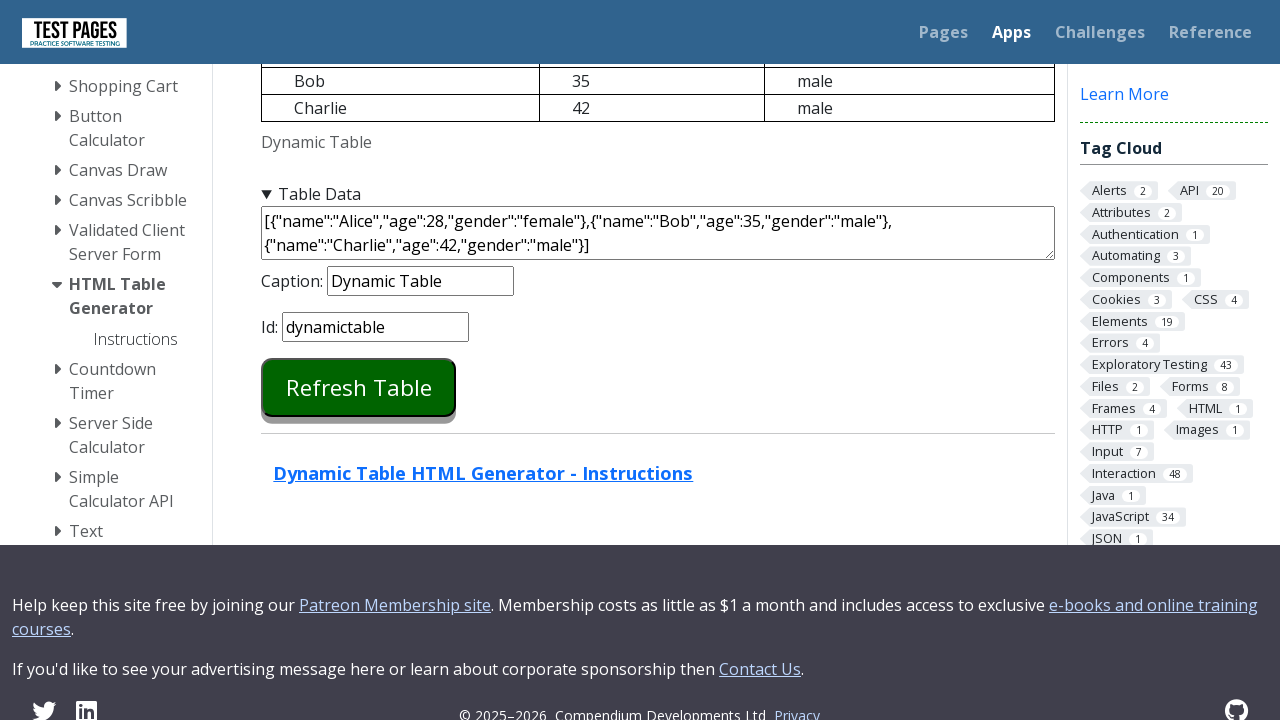

Located the dynamic table element
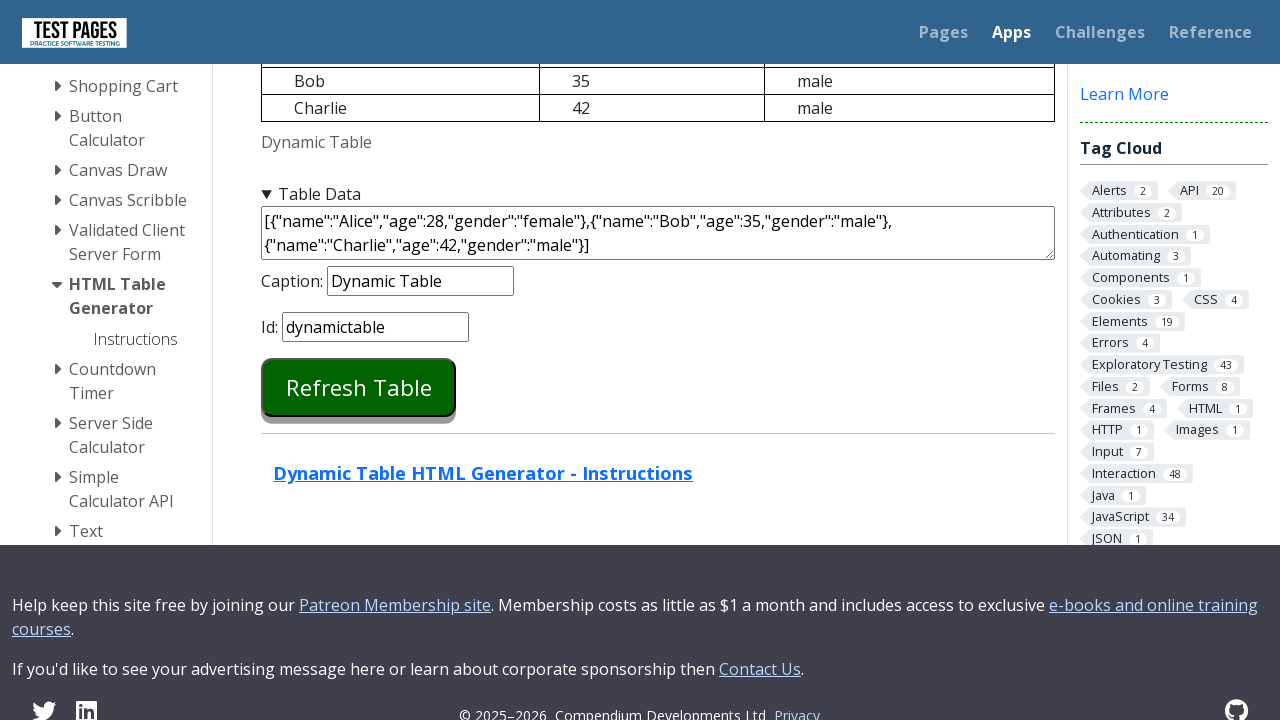

Extracted table text content
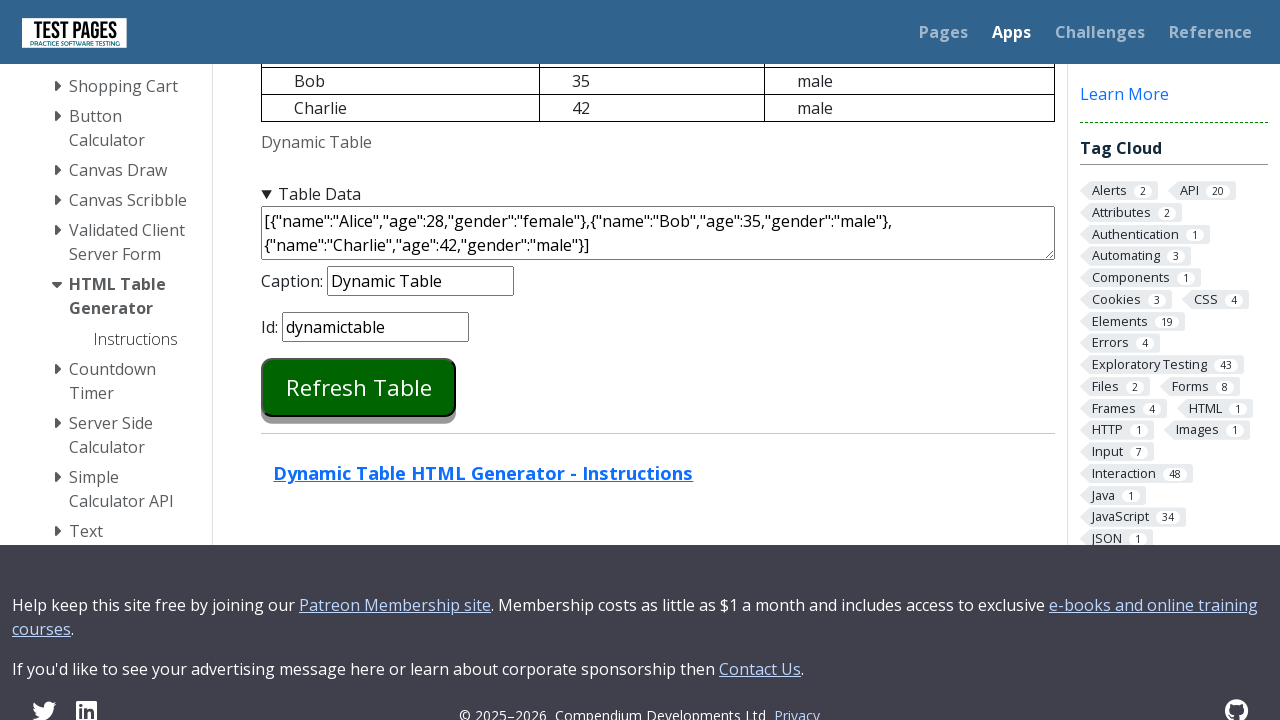

Verified table contains Alice
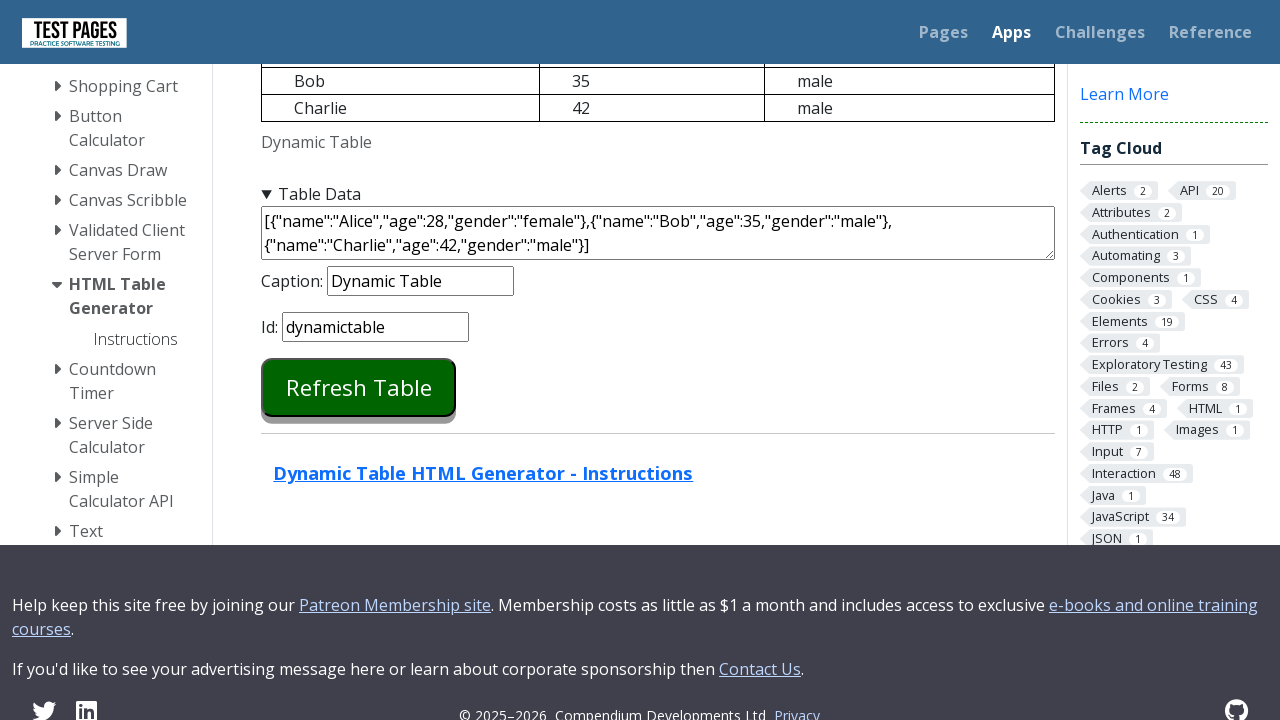

Verified table contains Bob
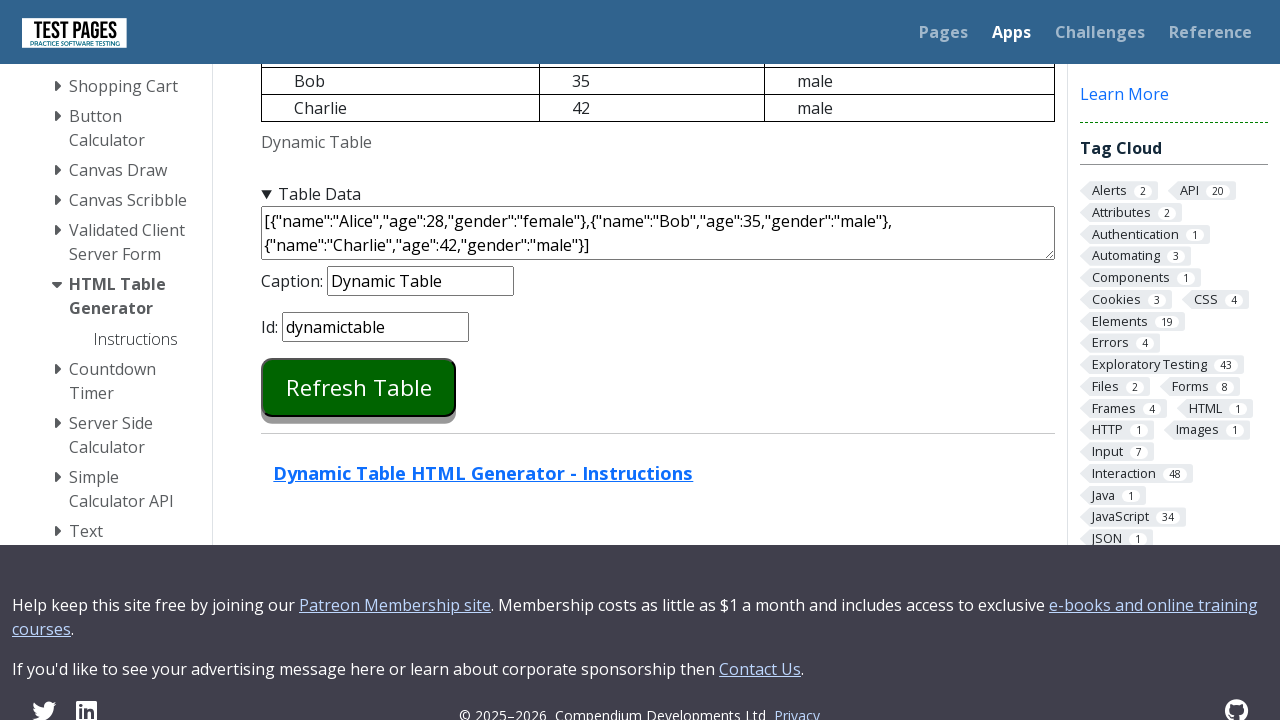

Verified table contains Charlie
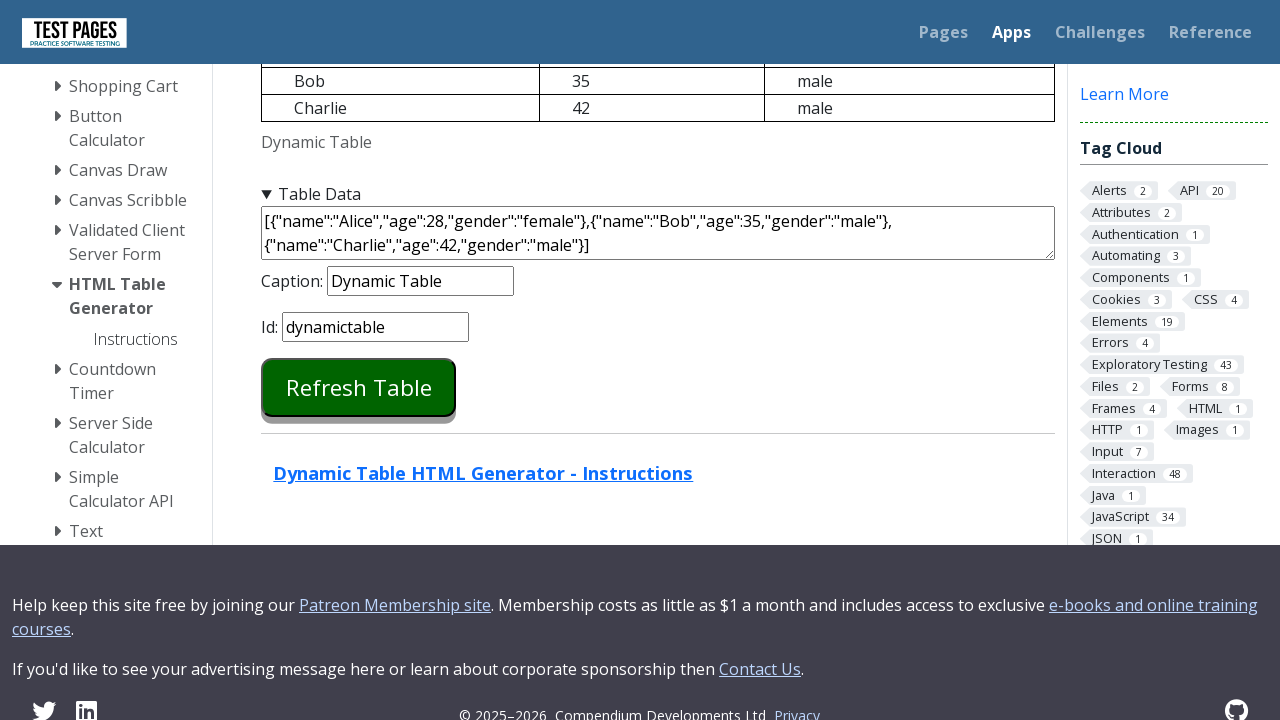

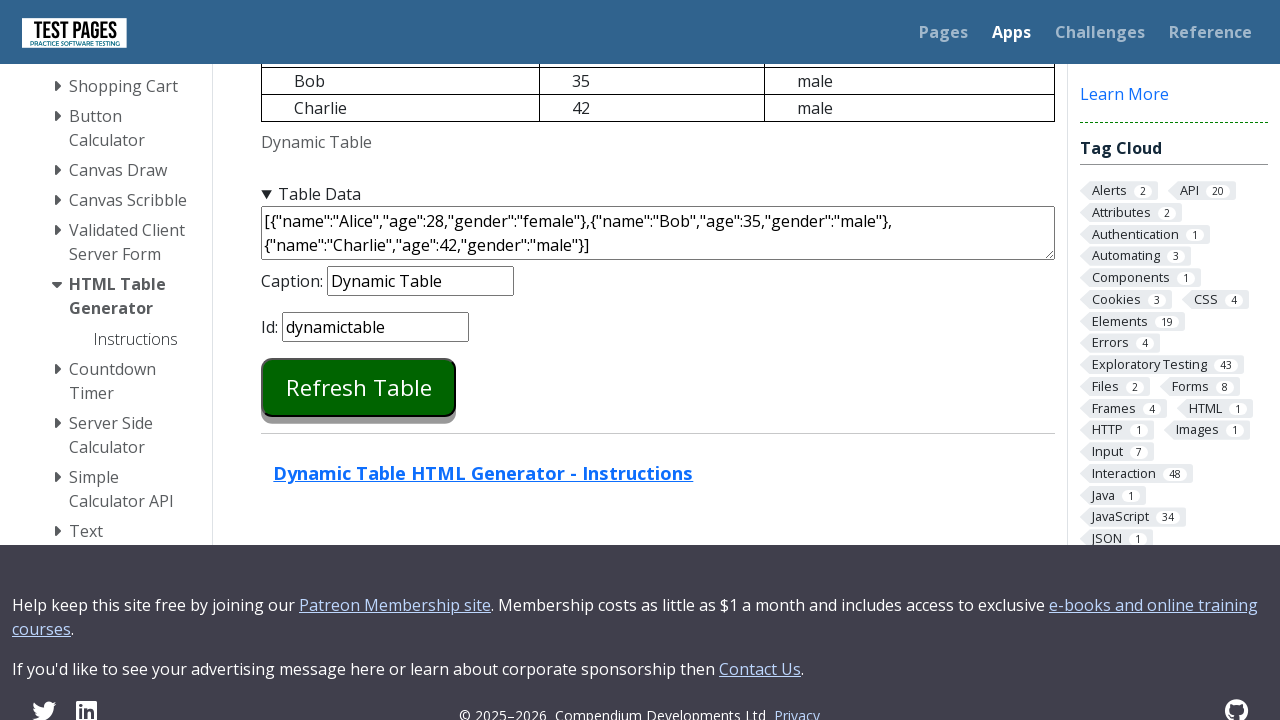